Tests handling of JavaScript alerts by triggering and interacting with alert boxes, confirm boxes, and prompt boxes across two demo websites. Accepts an alert, dismisses a confirm dialog, and enters text into a prompt before accepting it.

Starting URL: https://www.hyrtutorials.com/p/alertsdemo.html

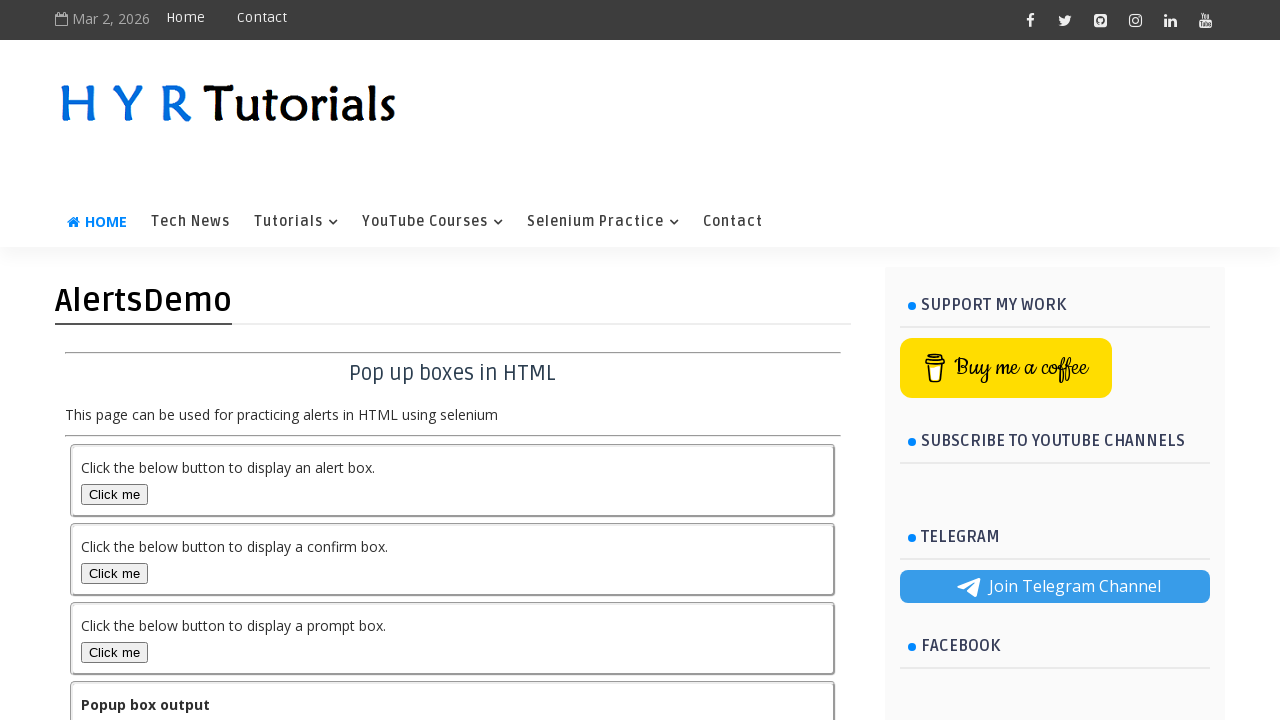

Clicked alert box button to trigger alert dialog at (114, 494) on #alertBox
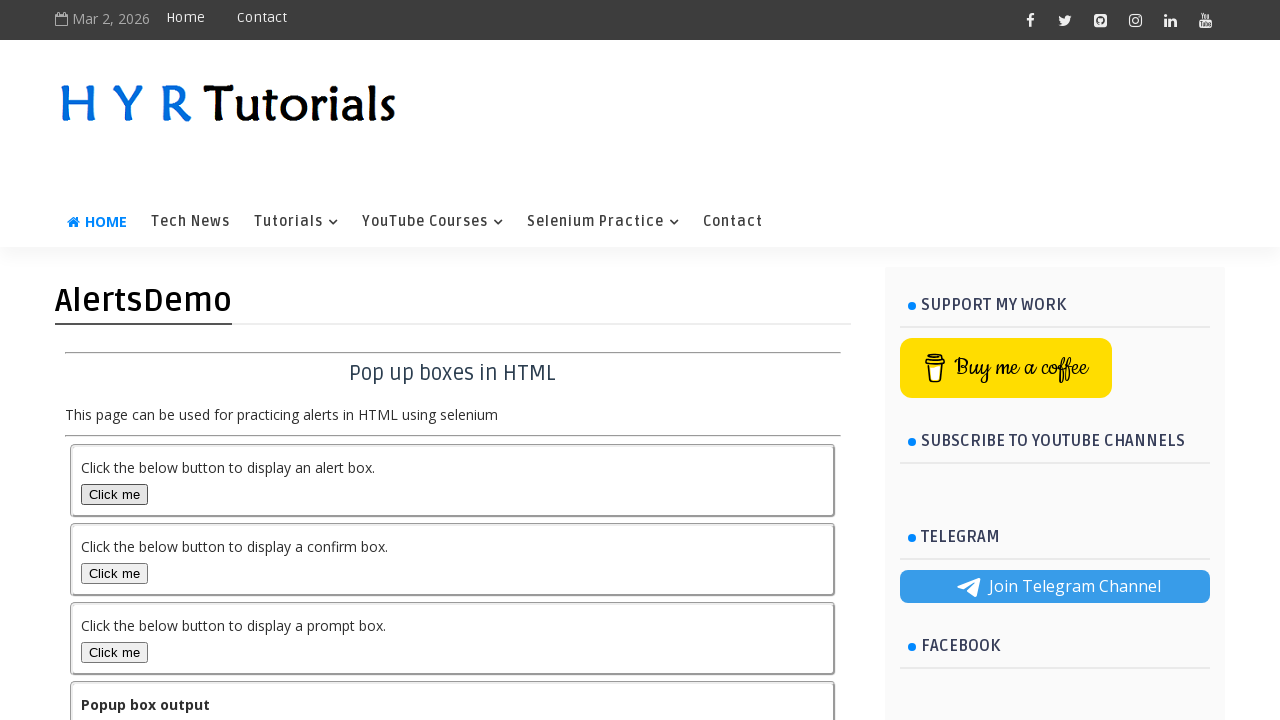

Set up handler to accept alert dialog
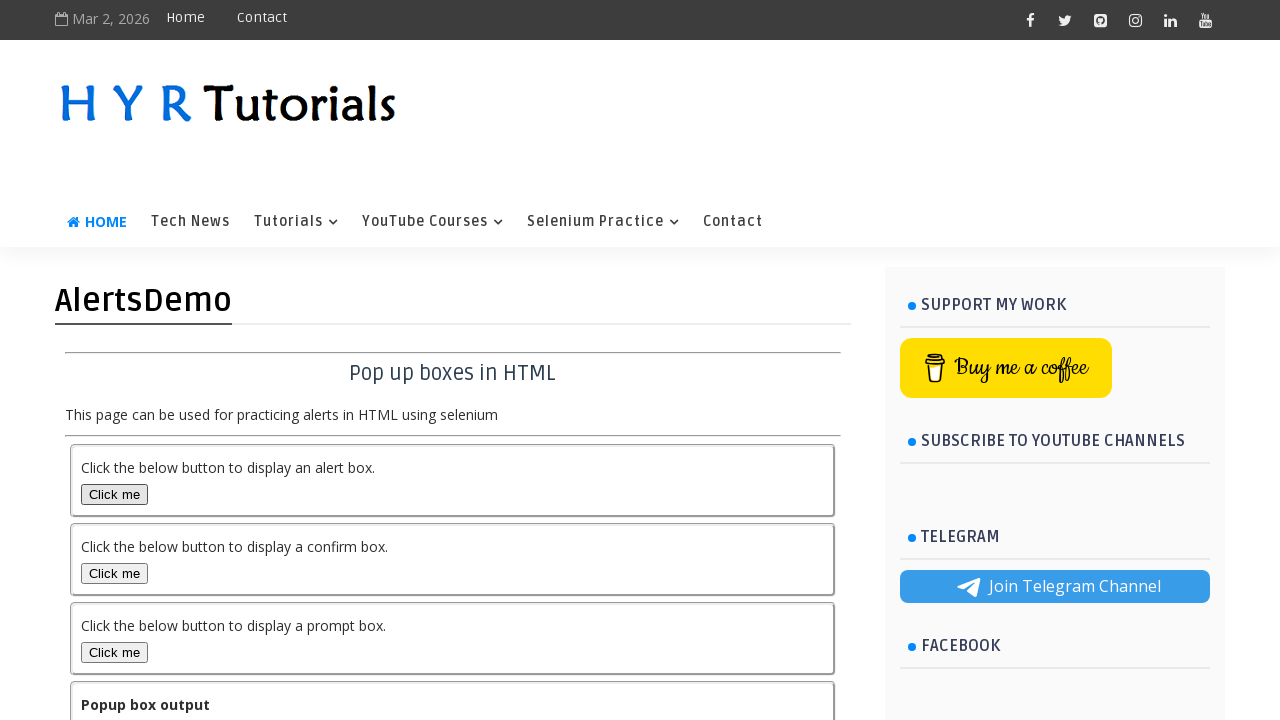

Waited for alert handling to complete
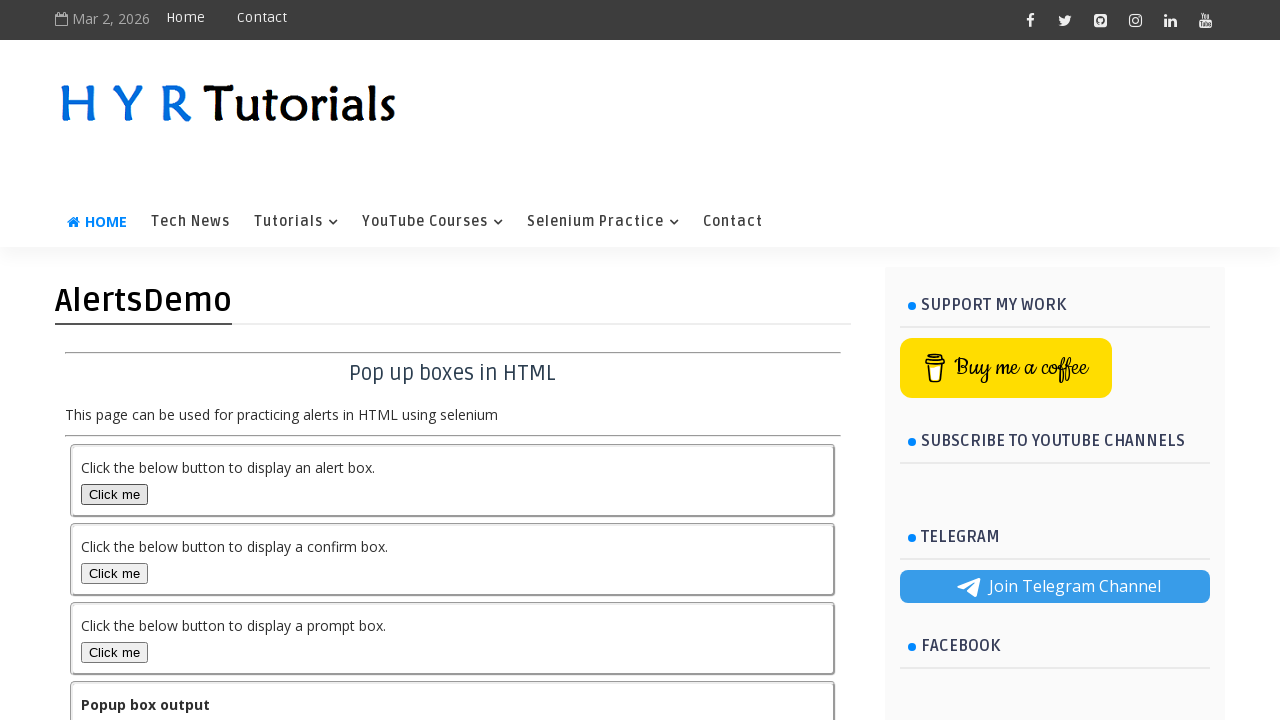

Set up handler to dismiss confirm dialog
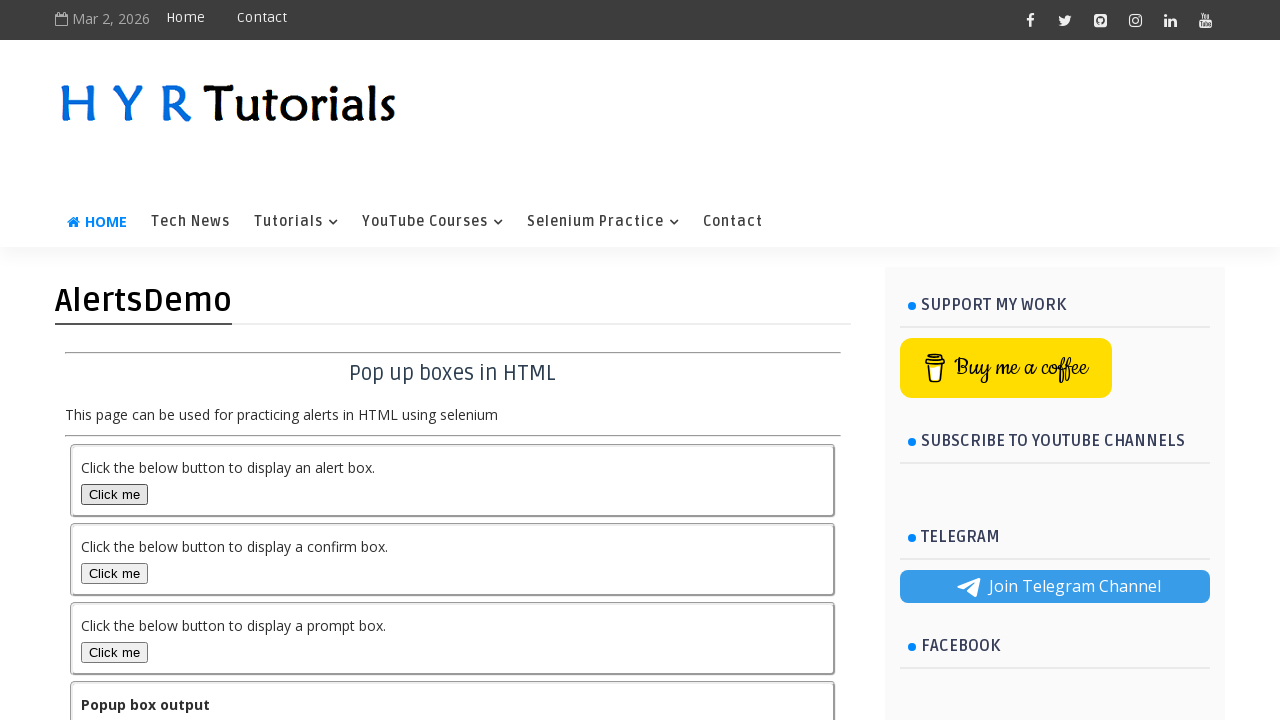

Clicked confirm box button to trigger confirm dialog at (114, 573) on #confirmBox
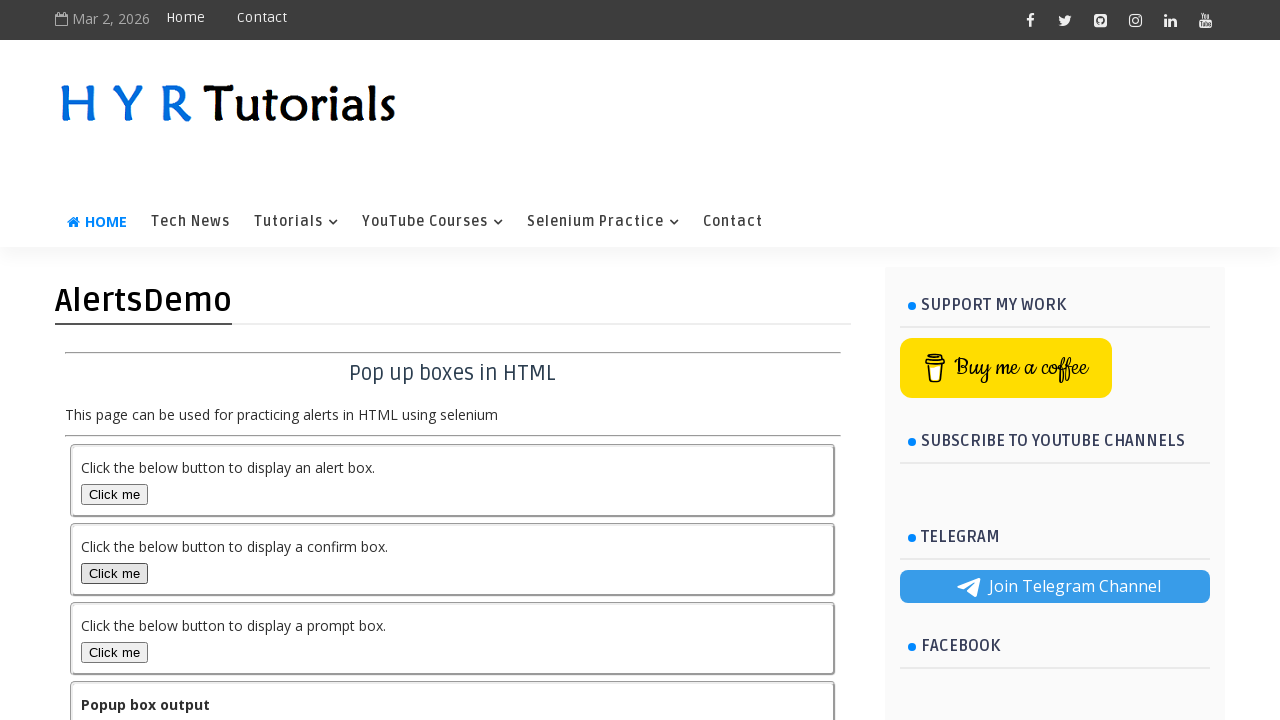

Waited for confirm dialog handling to complete
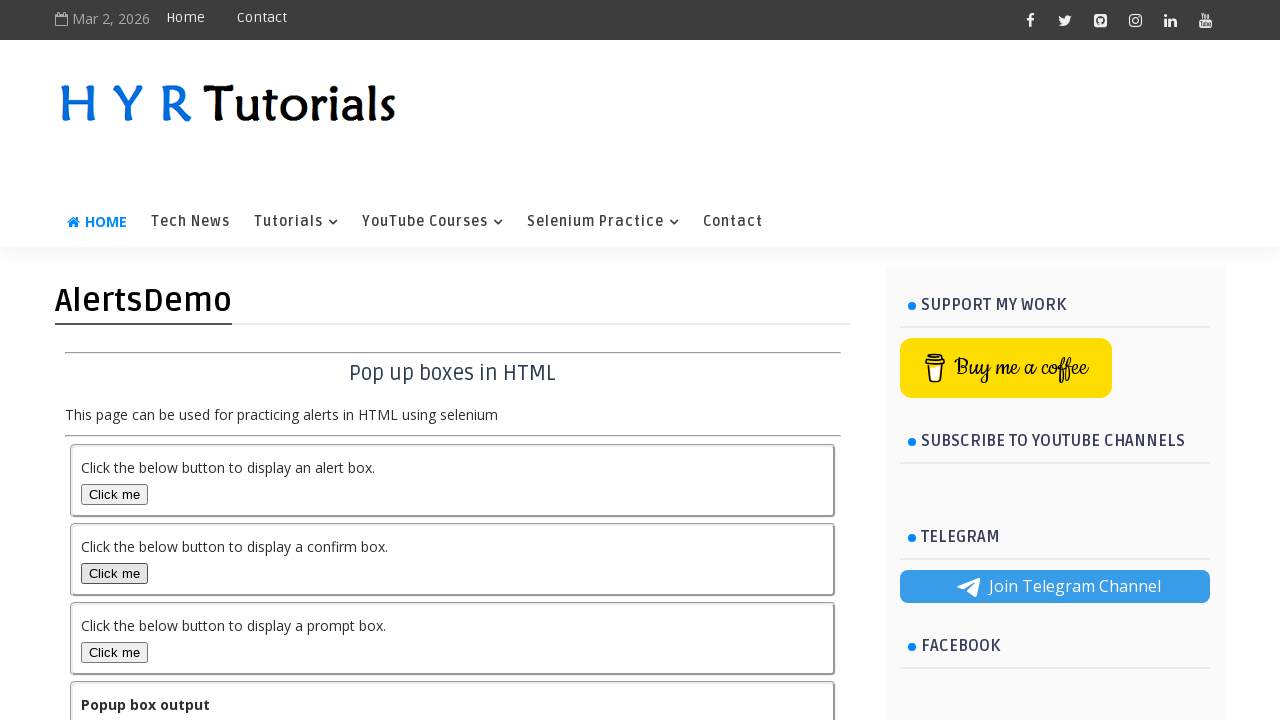

Navigated to qa-practice.com prompt box testing page
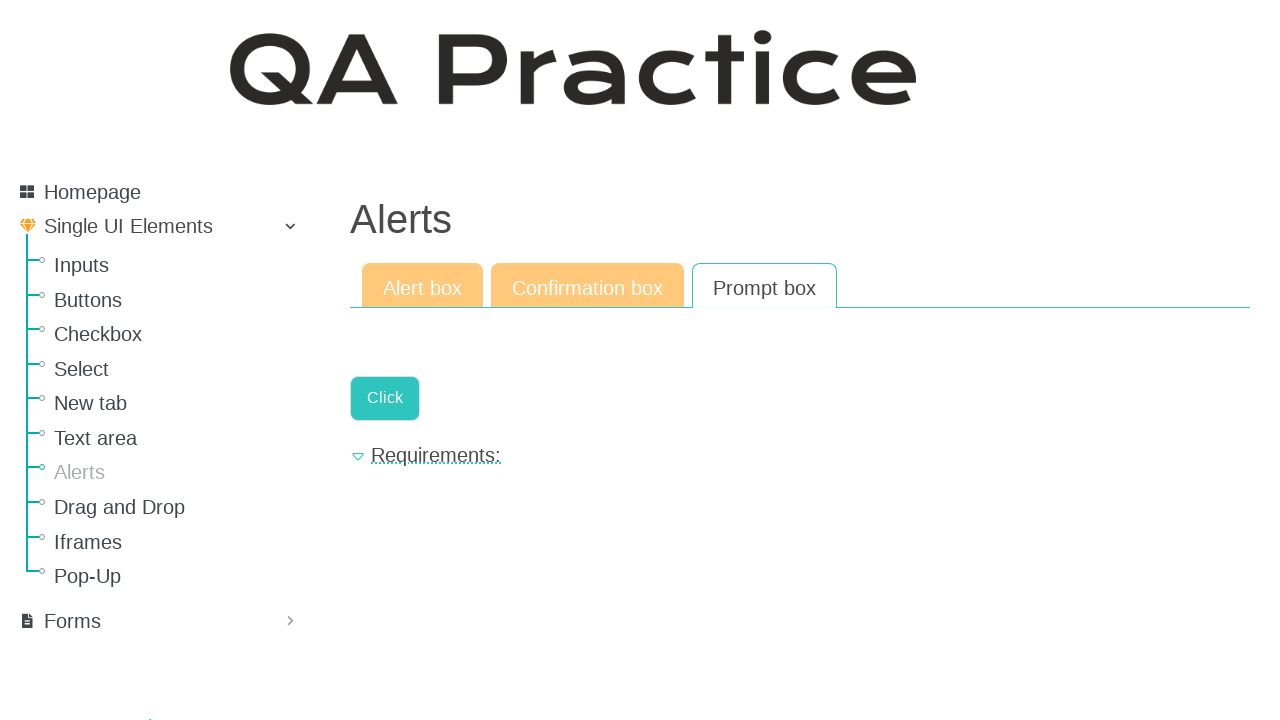

Set up handler to accept prompt dialog with text 'Atul'
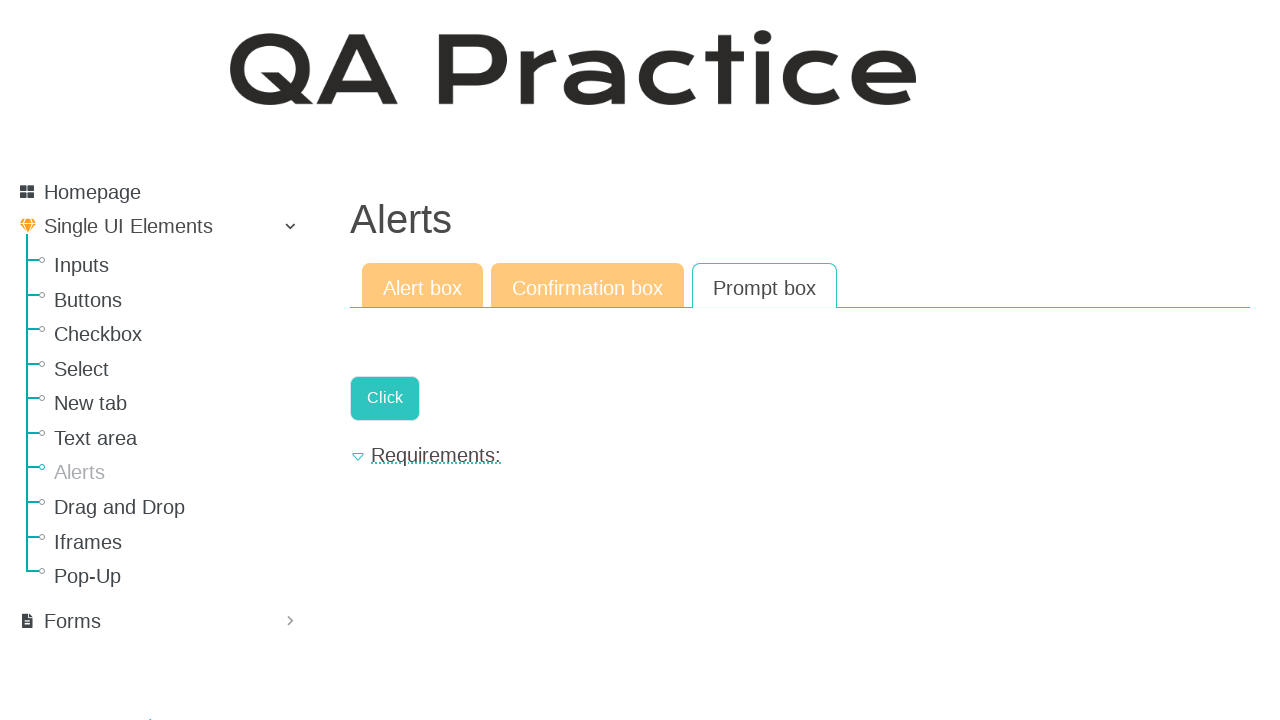

Clicked to trigger prompt dialog at (385, 398) on xpath=//a[contains(text(),'Click')]
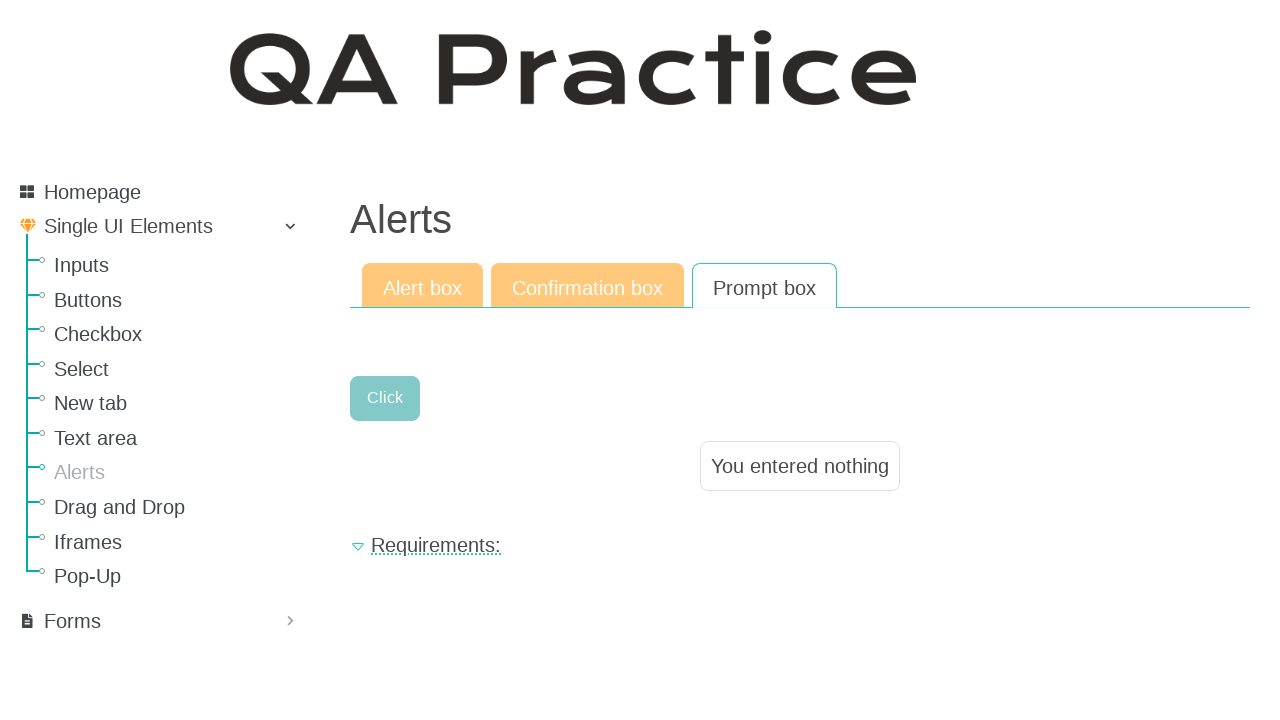

Waited for prompt dialog handling to complete
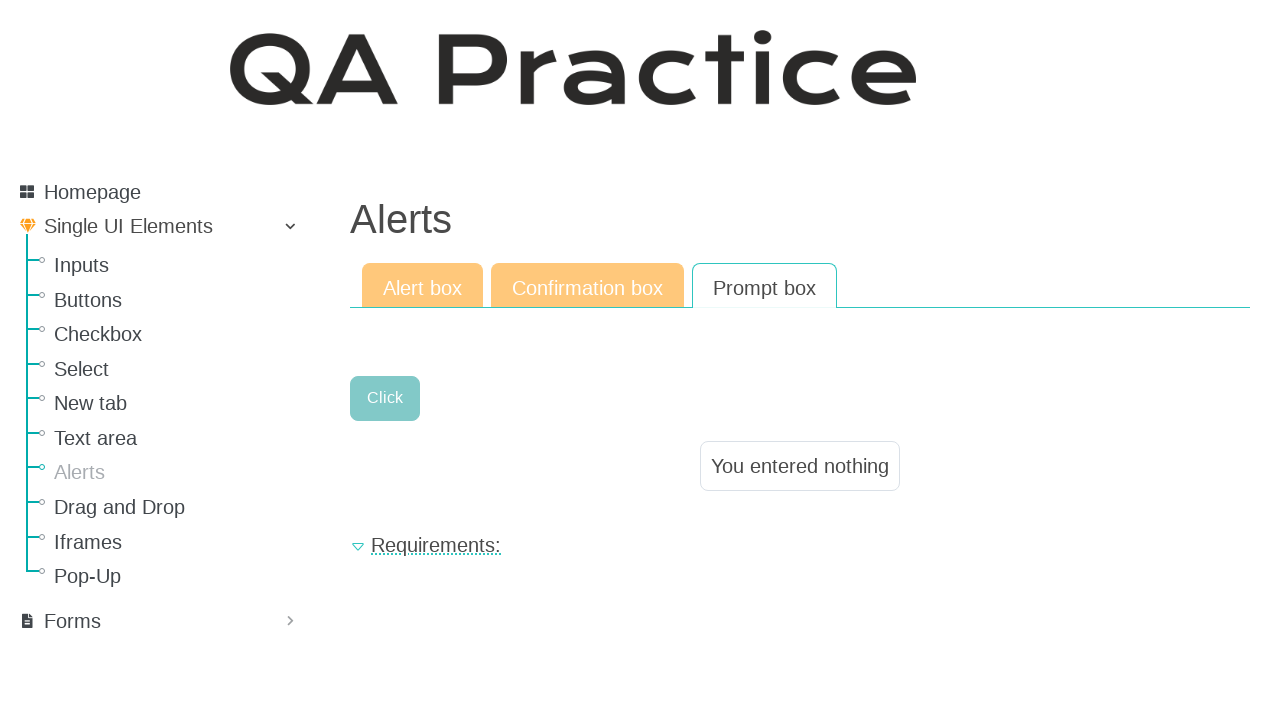

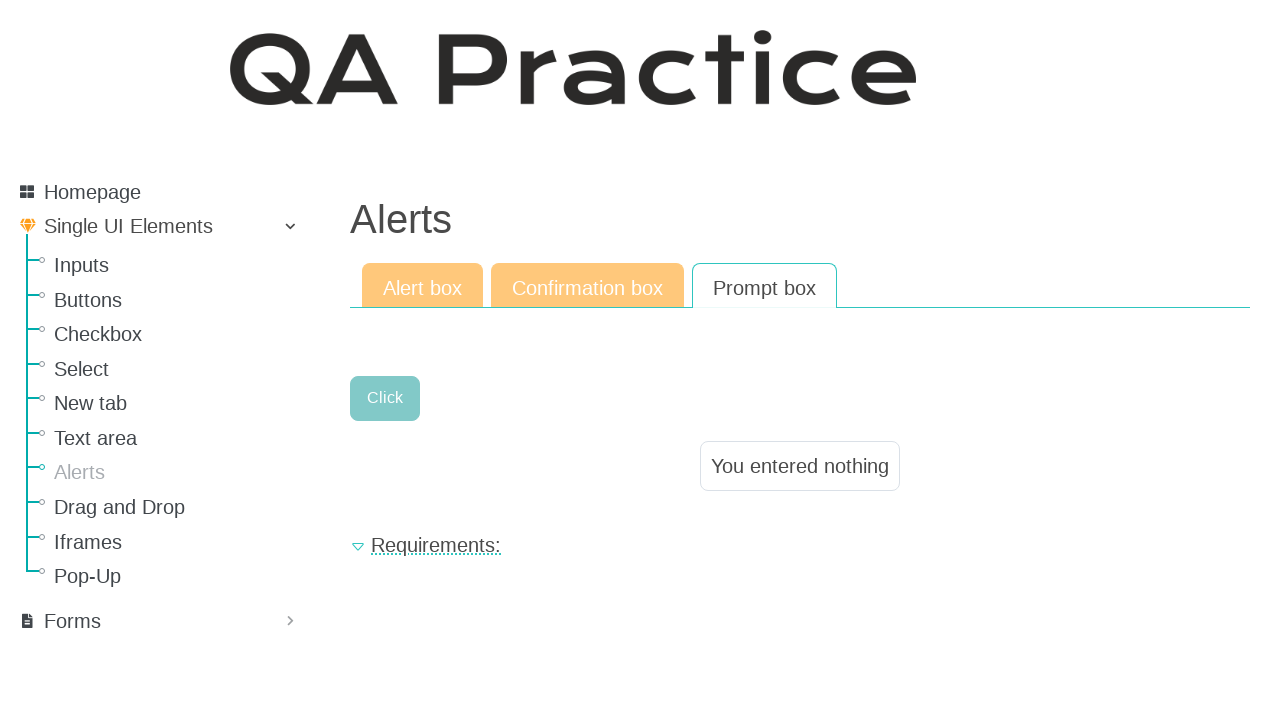